Tests handling of child windows by clicking a link that opens a new page and extracting text from the new page.

Starting URL: https://rahulshettyacademy.com/loginpagePractise/

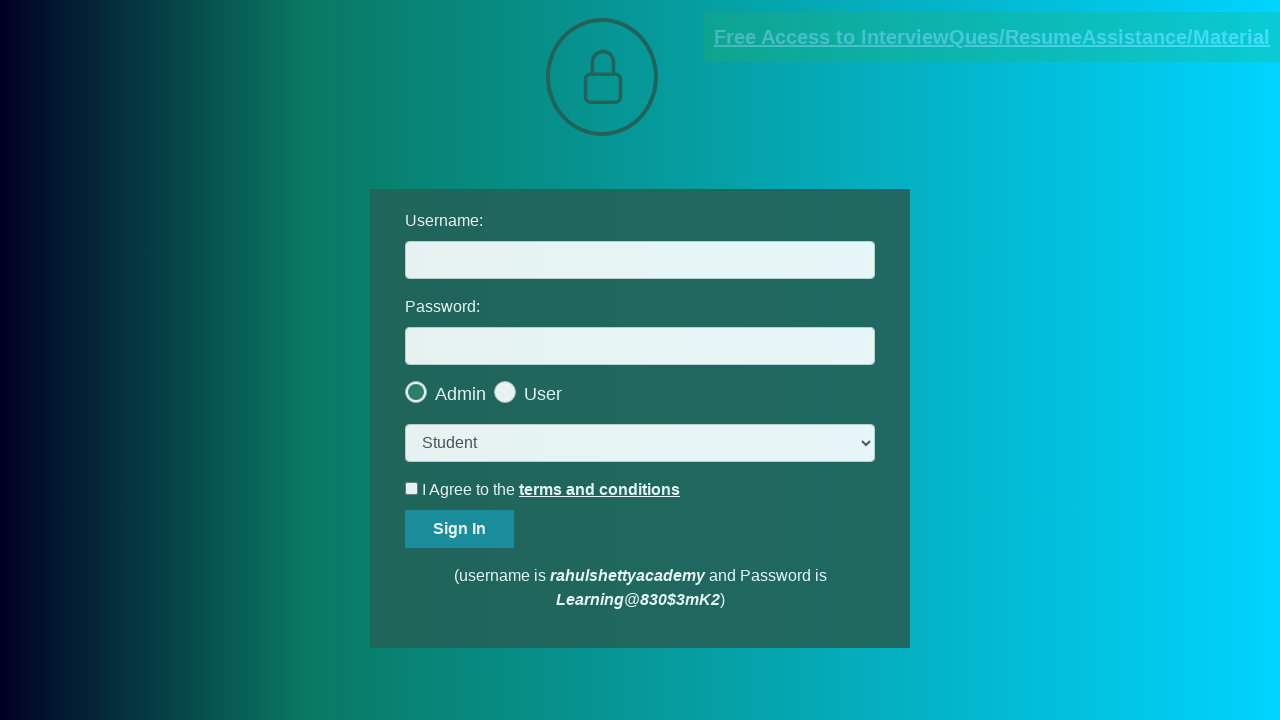

Located the documents request link
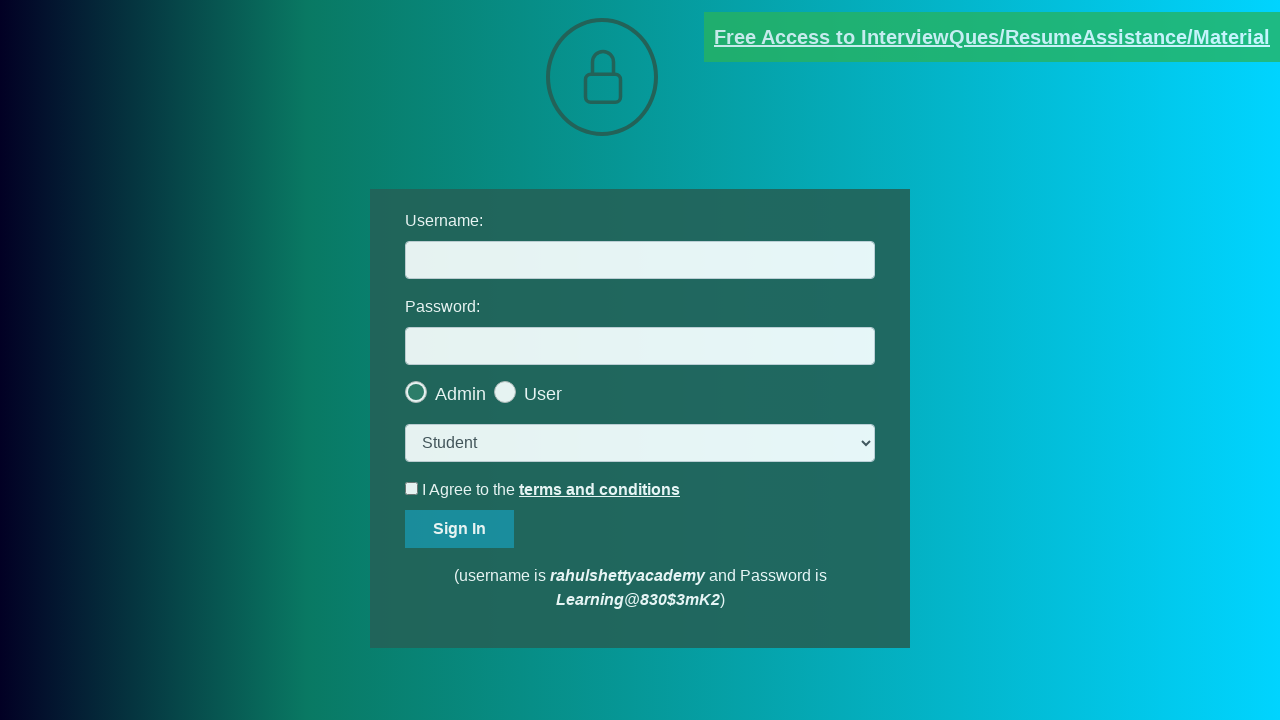

Clicked the documents request link and new page opened at (992, 37) on [href*='documents-request']
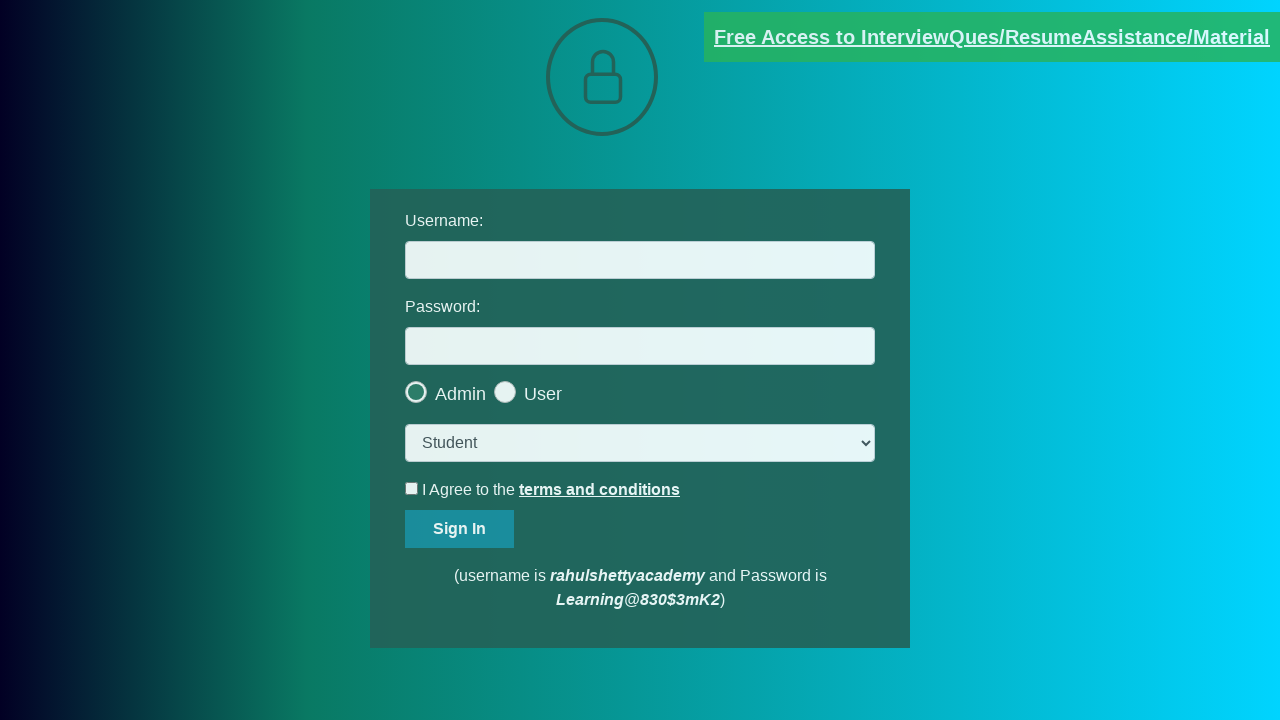

Retrieved the new child window page object
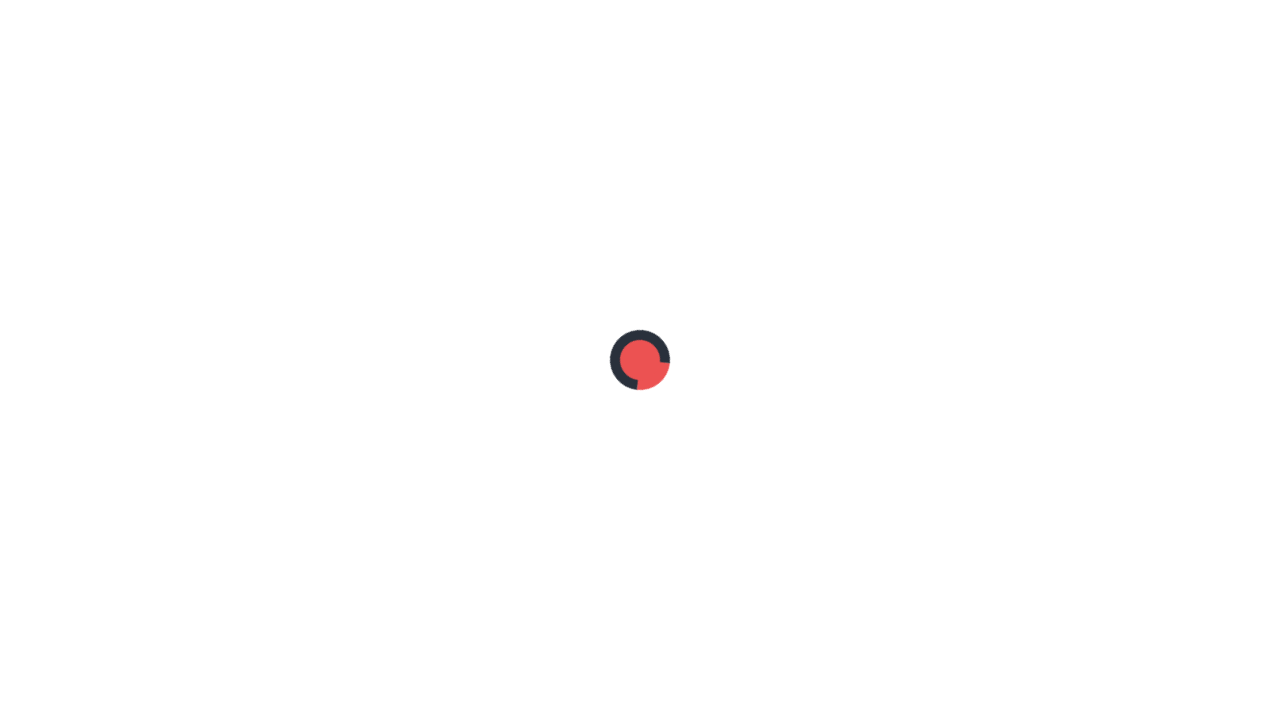

New page DOM content fully loaded
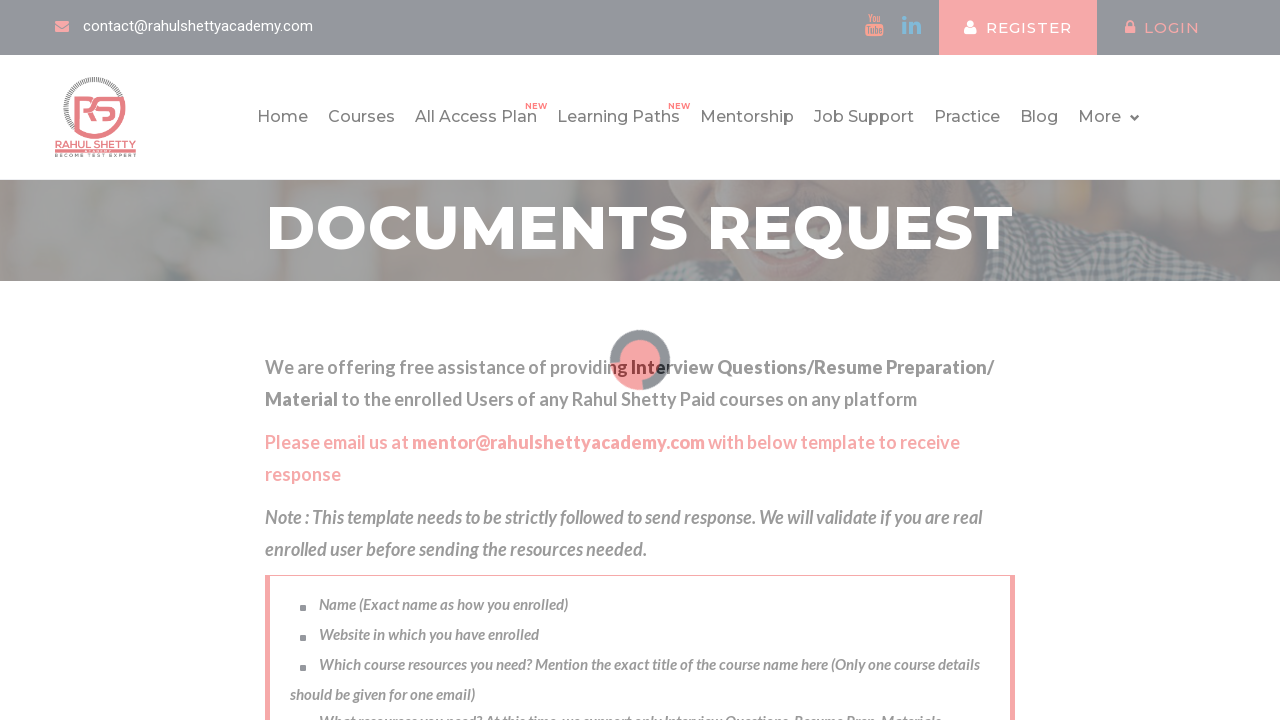

Extracted red text content from new page: 'Please email us at mentor@rahulshettyacademy.com with below template to receive response '
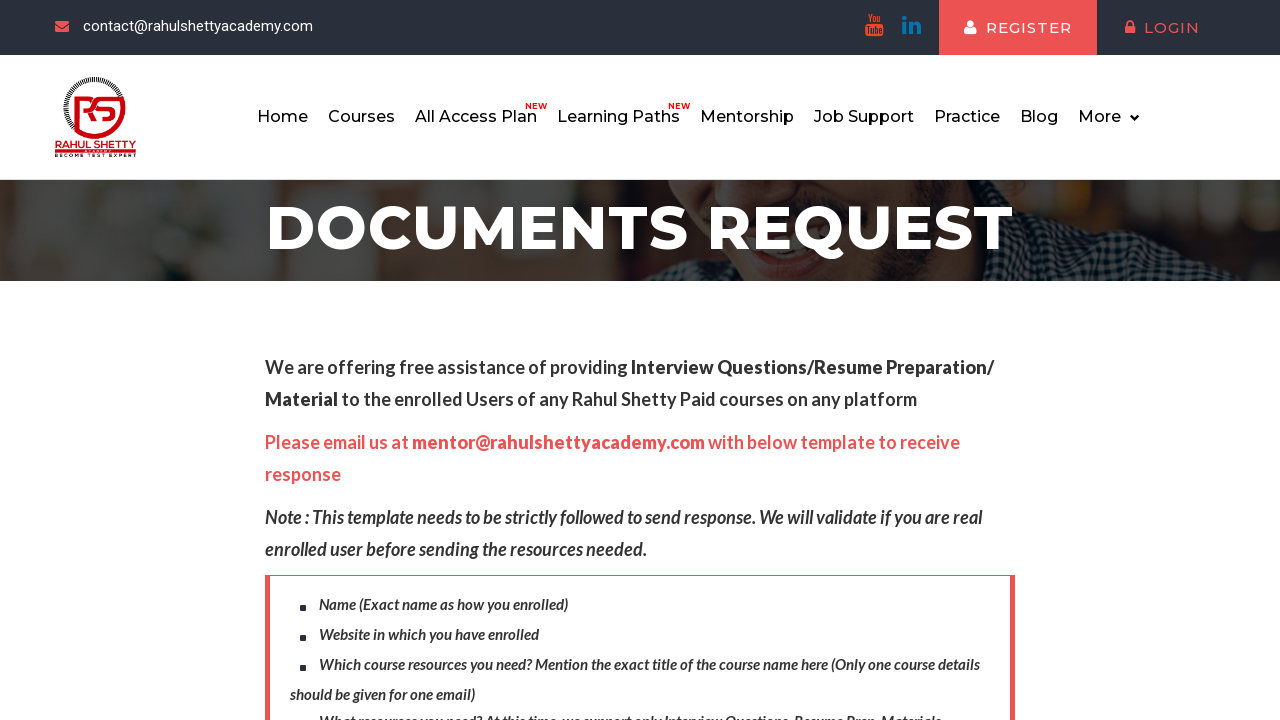

Printed red text content to console
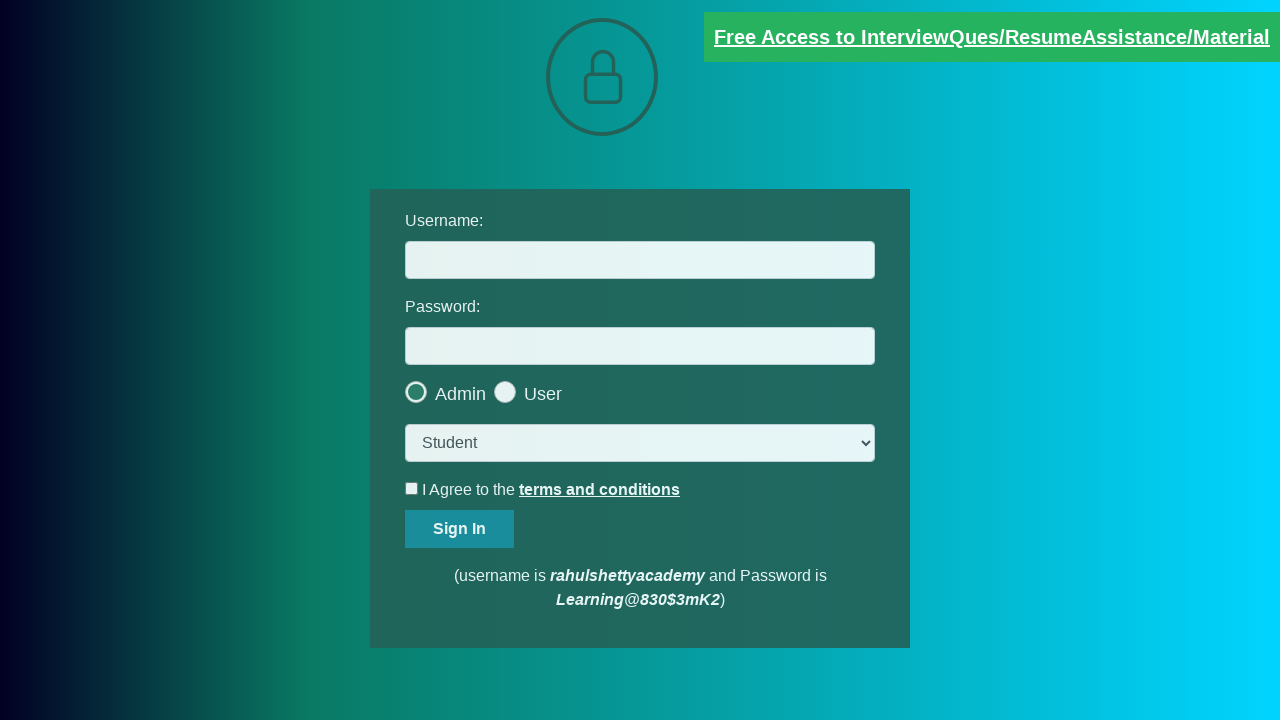

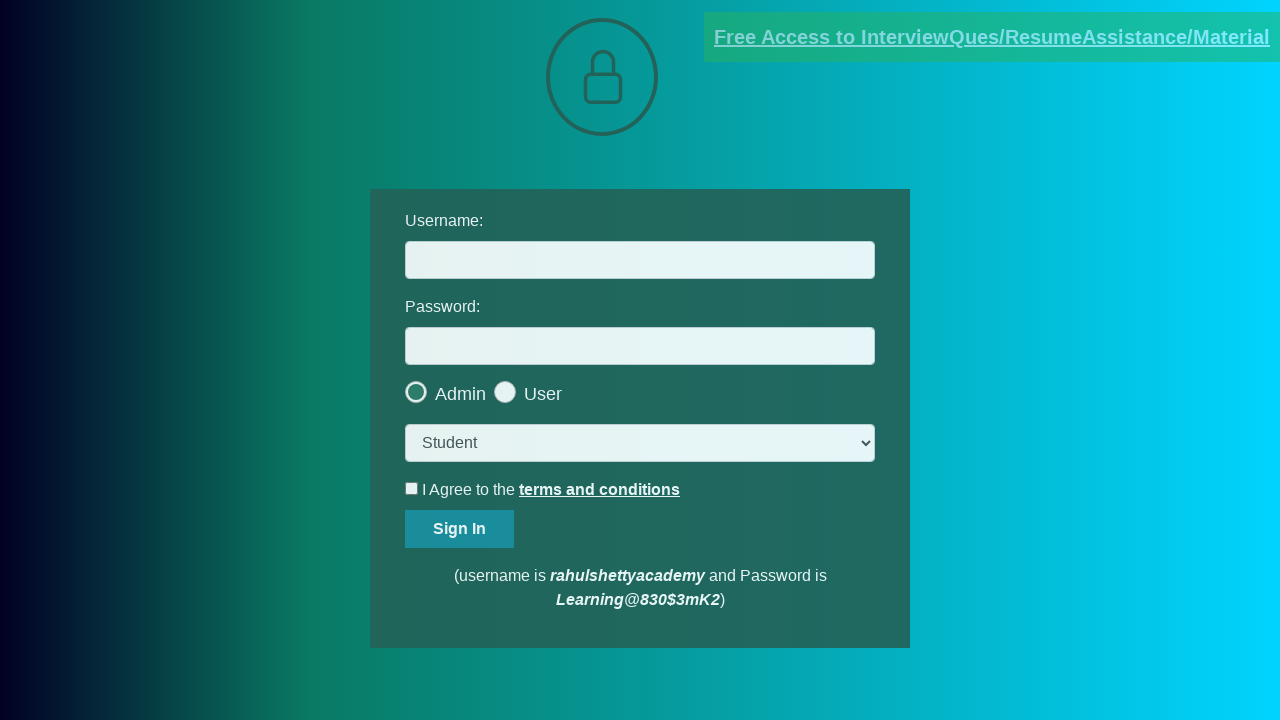